Tests JavaScript alert functionality by triggering and interacting with three types of alerts: simple alert, confirmation dialog, and prompt dialog

Starting URL: https://the-internet.herokuapp.com/javascript_alerts

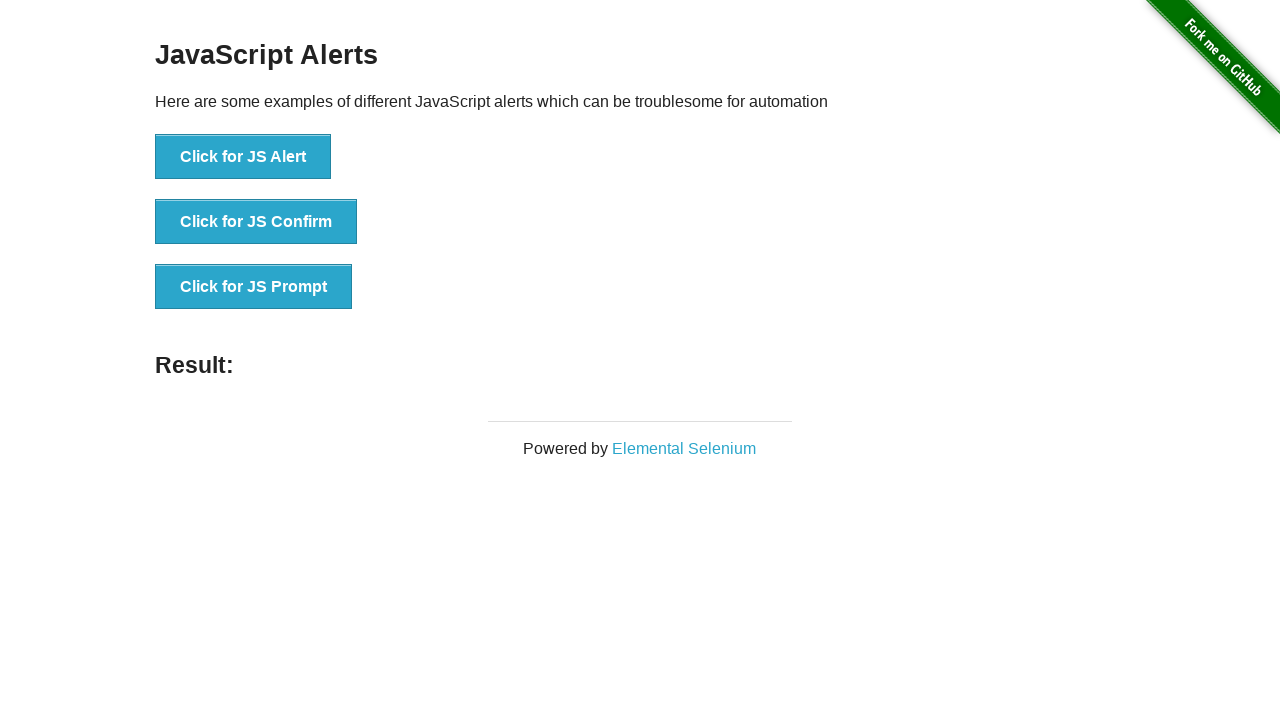

Clicked JS Alert button to trigger simple alert at (243, 157) on xpath=//button[@onclick='jsAlert()']
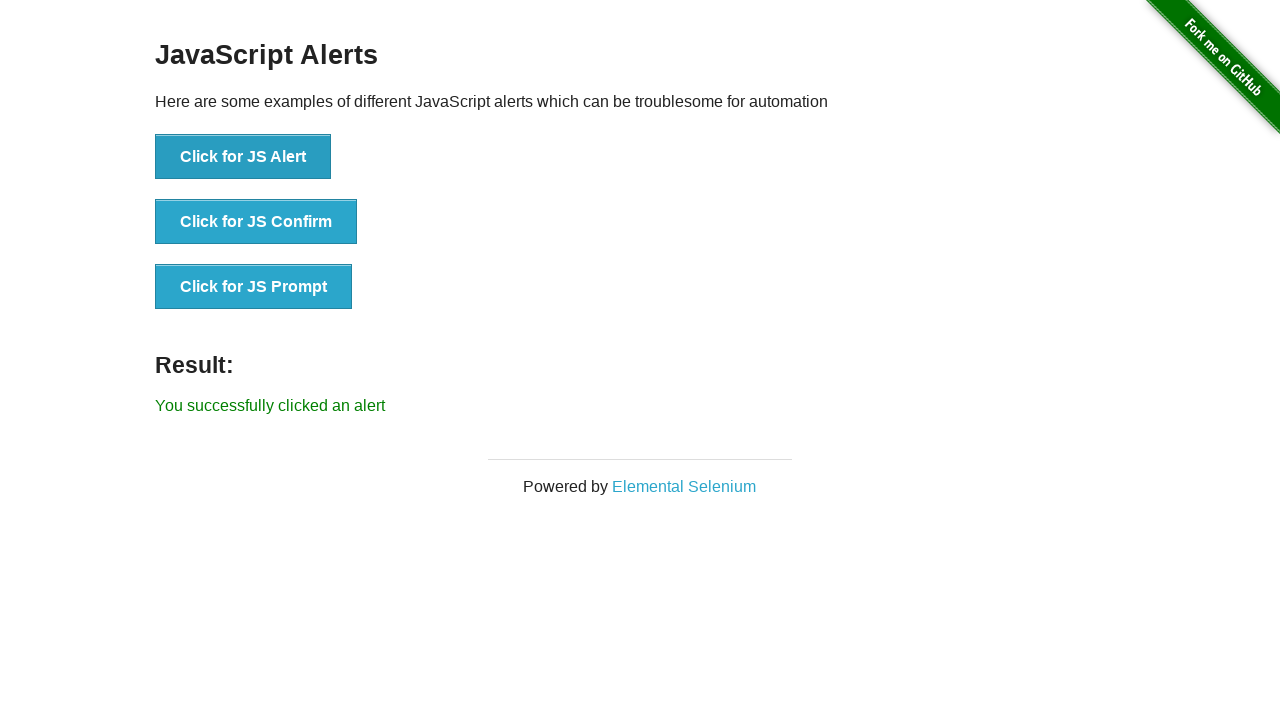

Set up dialog handler to accept alert
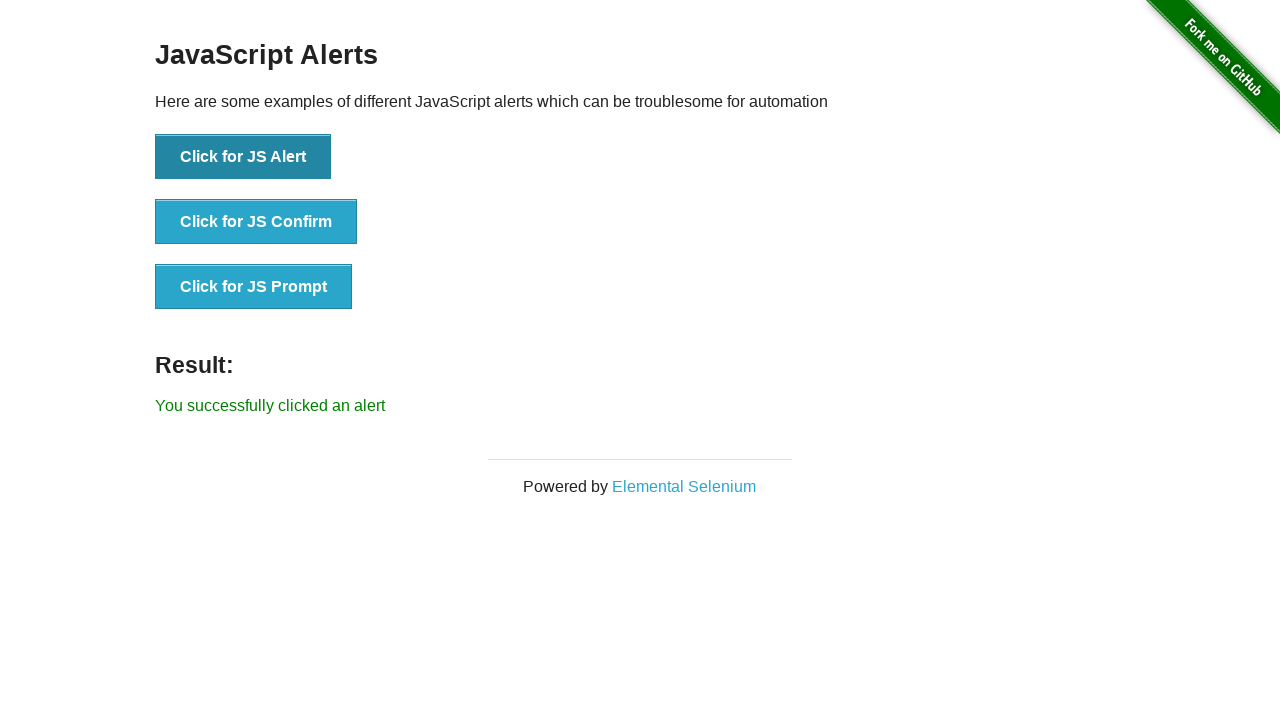

Clicked JS Confirm button to trigger confirmation dialog at (256, 222) on xpath=//button[@onclick='jsConfirm()']
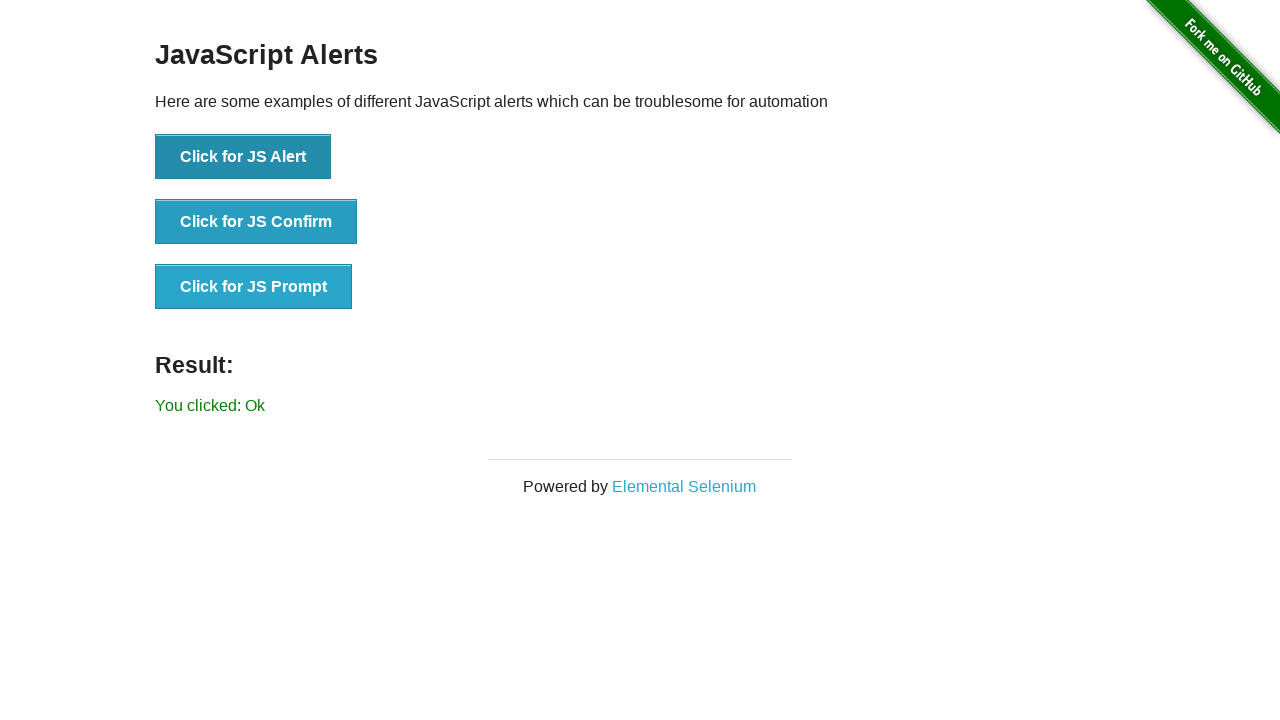

Set up dialog handler to dismiss confirmation dialog
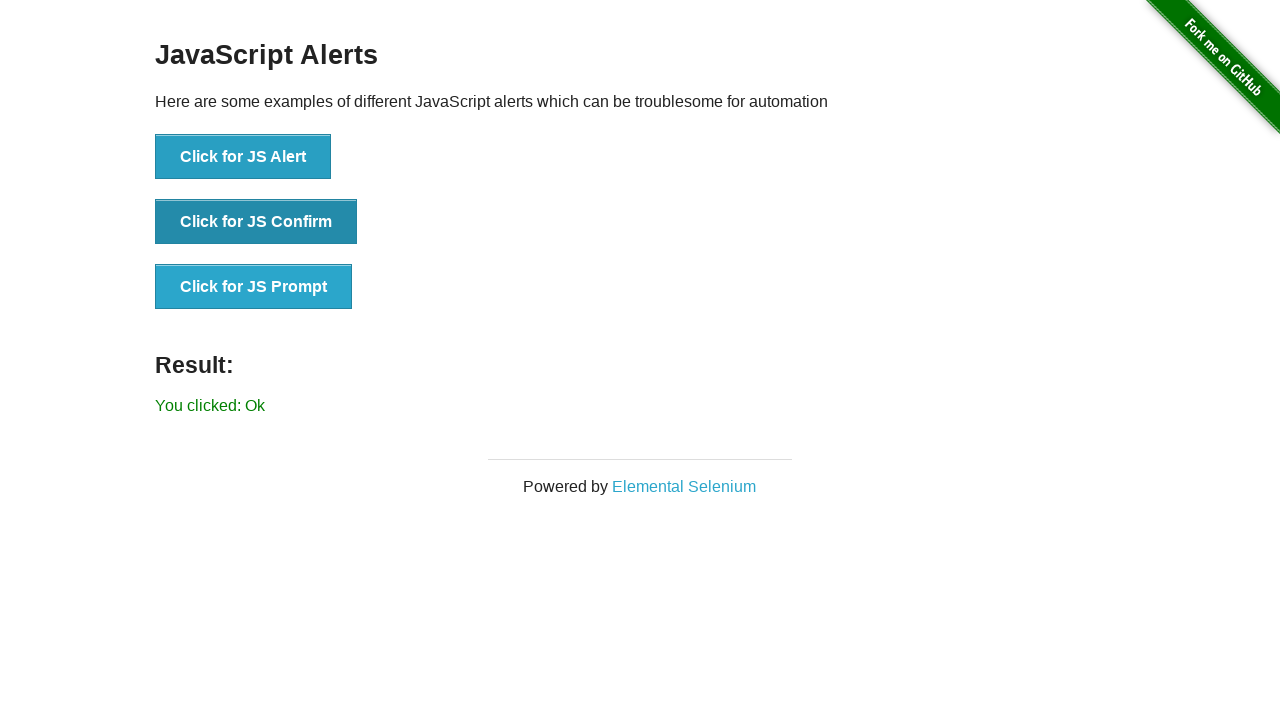

Clicked JS Prompt button to trigger prompt dialog at (254, 287) on xpath=//button[@onclick='jsPrompt()']
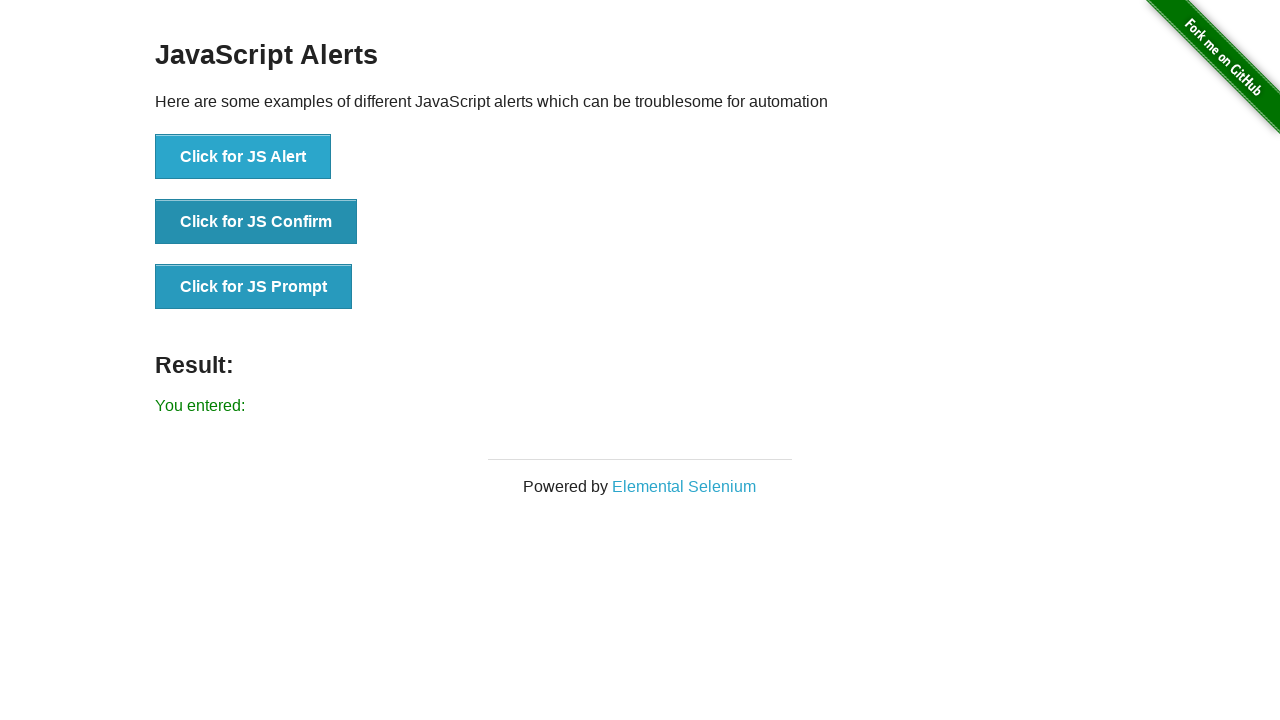

Set up dialog handler to enter 'Biju' in prompt and accept
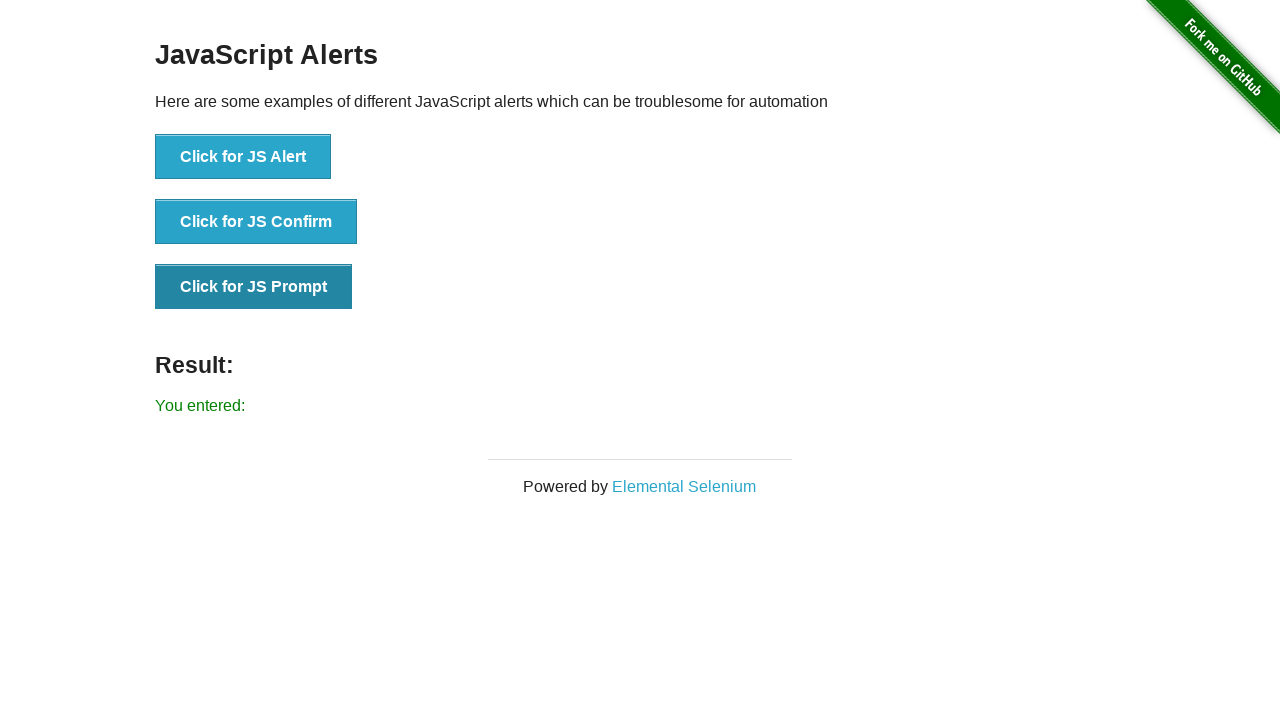

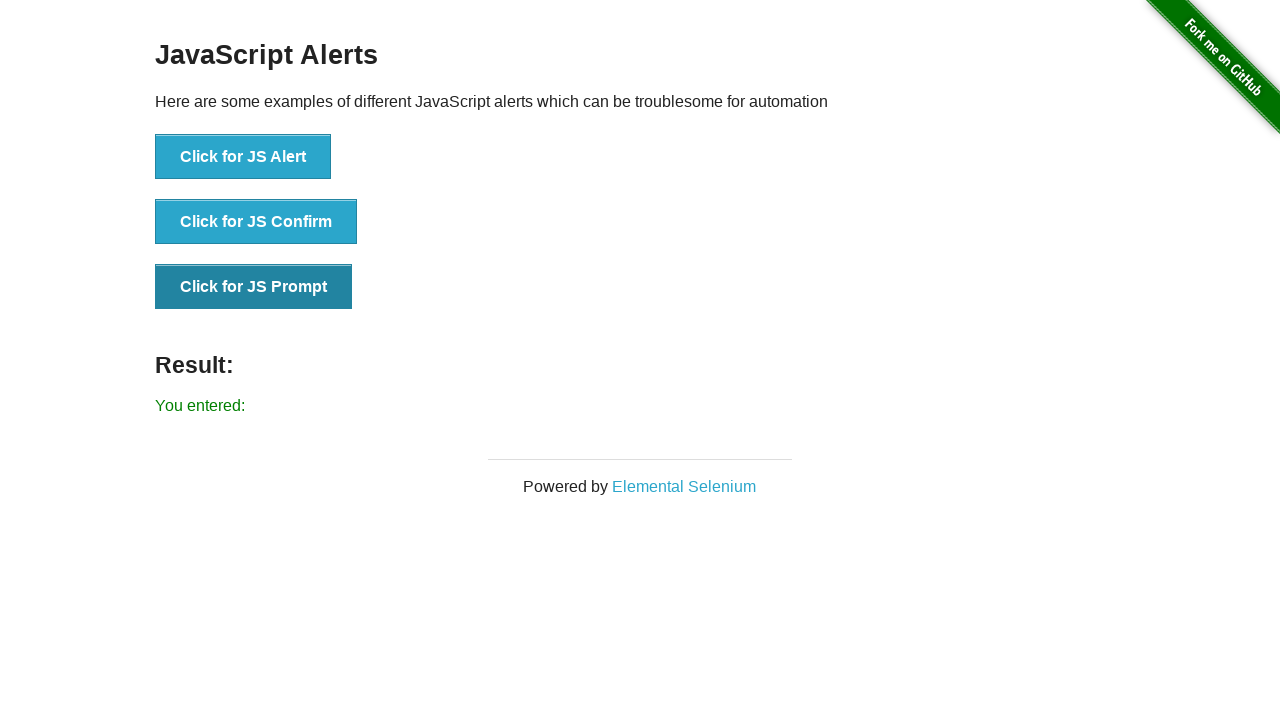